Tests navigation between Home and About pages by clicking on navigation links in a contacts application

Starting URL: https://contacts-app.tobbymarshall815.vercel.app/home

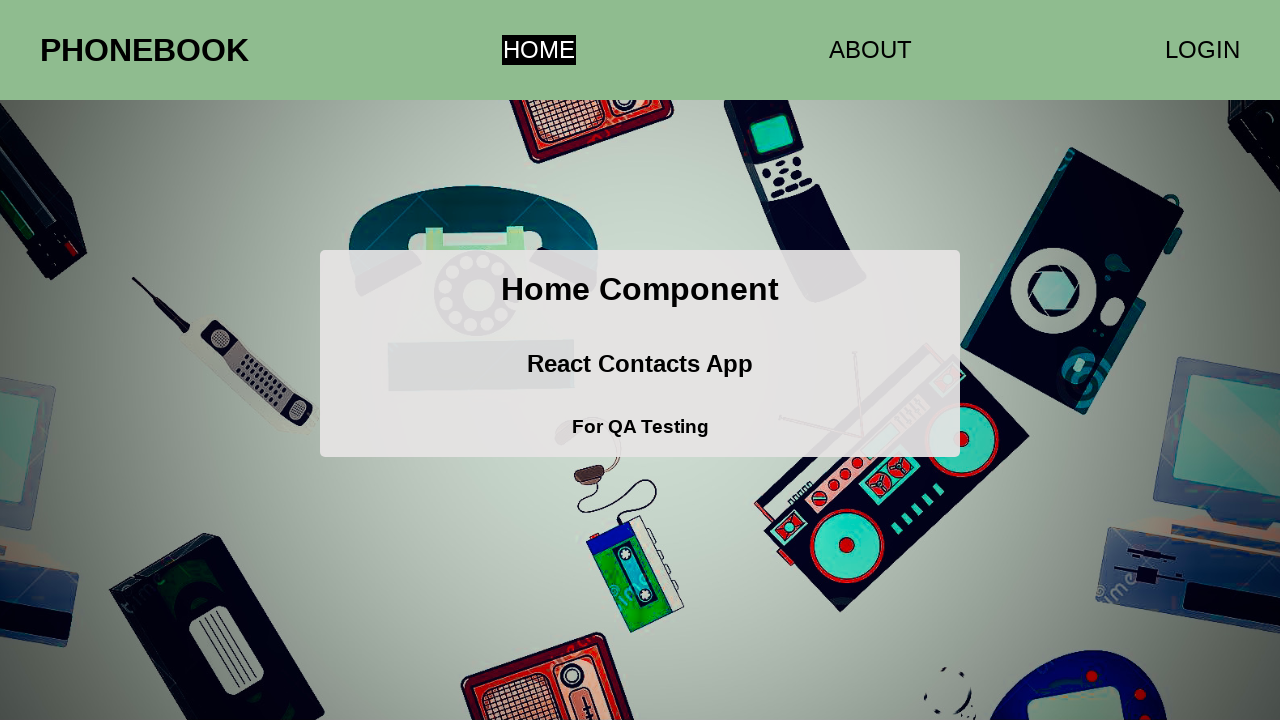

Clicked About navigation link at (870, 50) on a >> nth=1
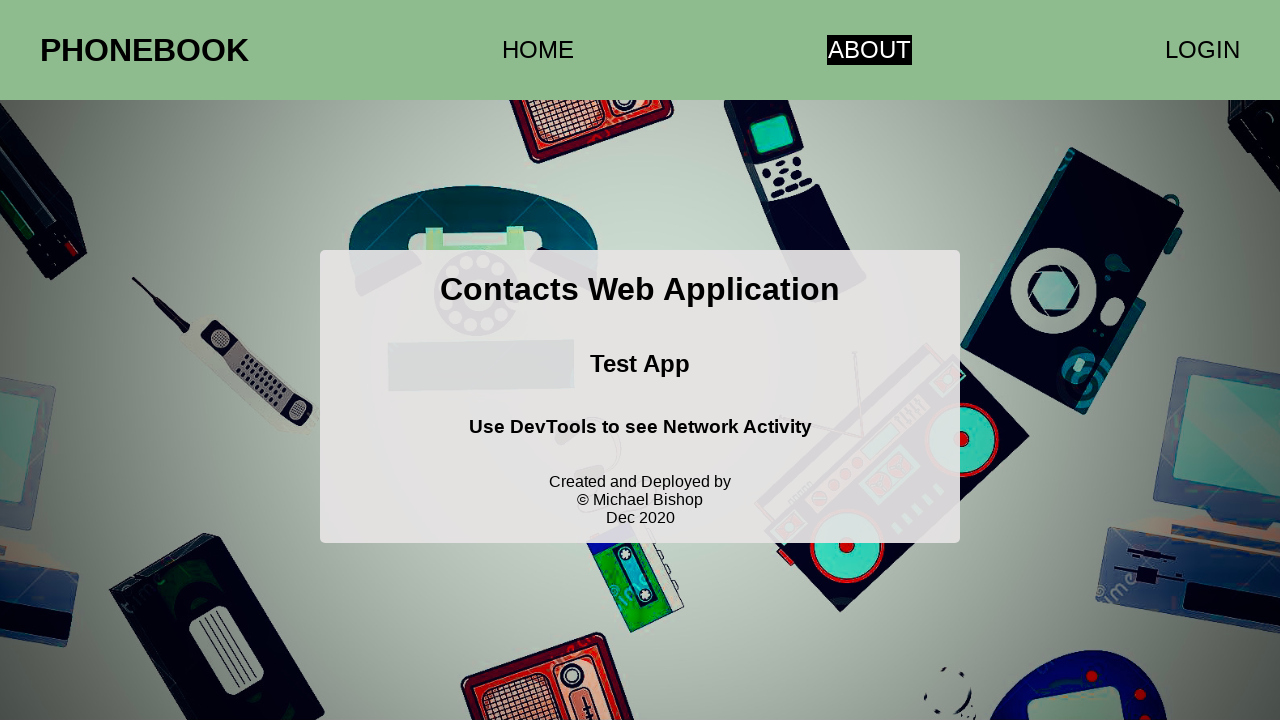

Waited for page to reach network idle state after navigating to About page
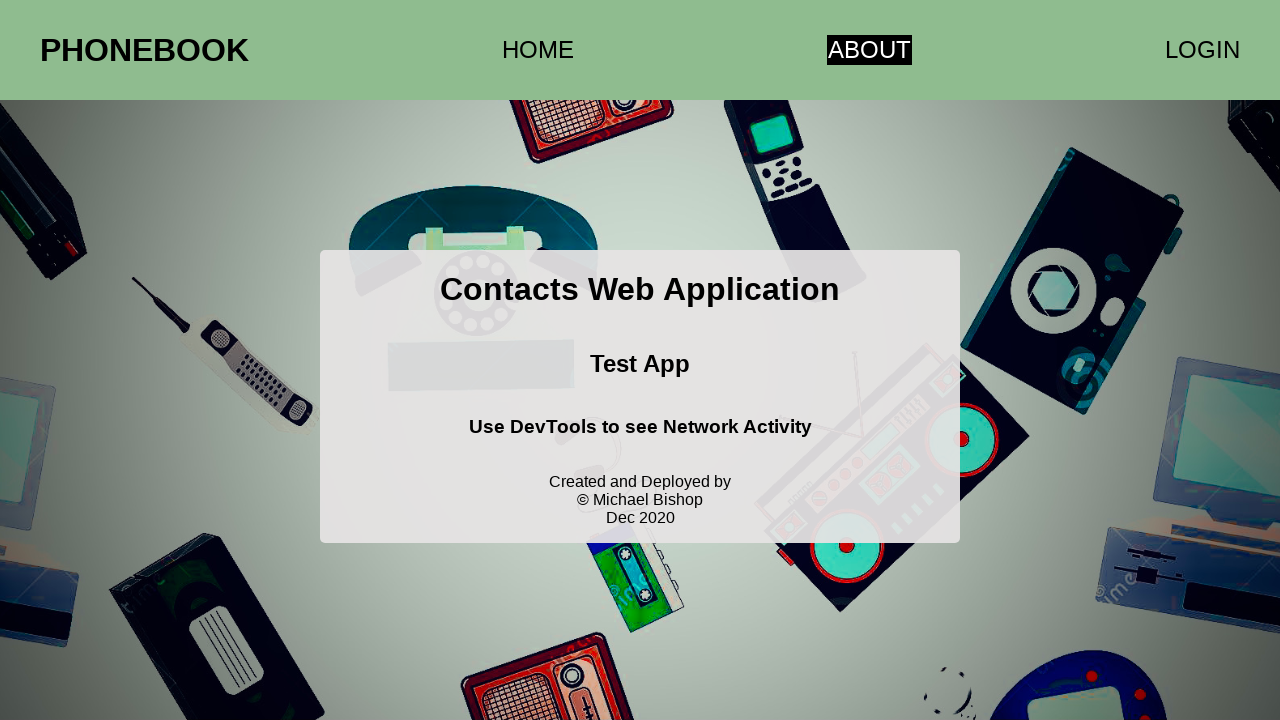

Clicked Home navigation link at (538, 50) on a >> nth=0
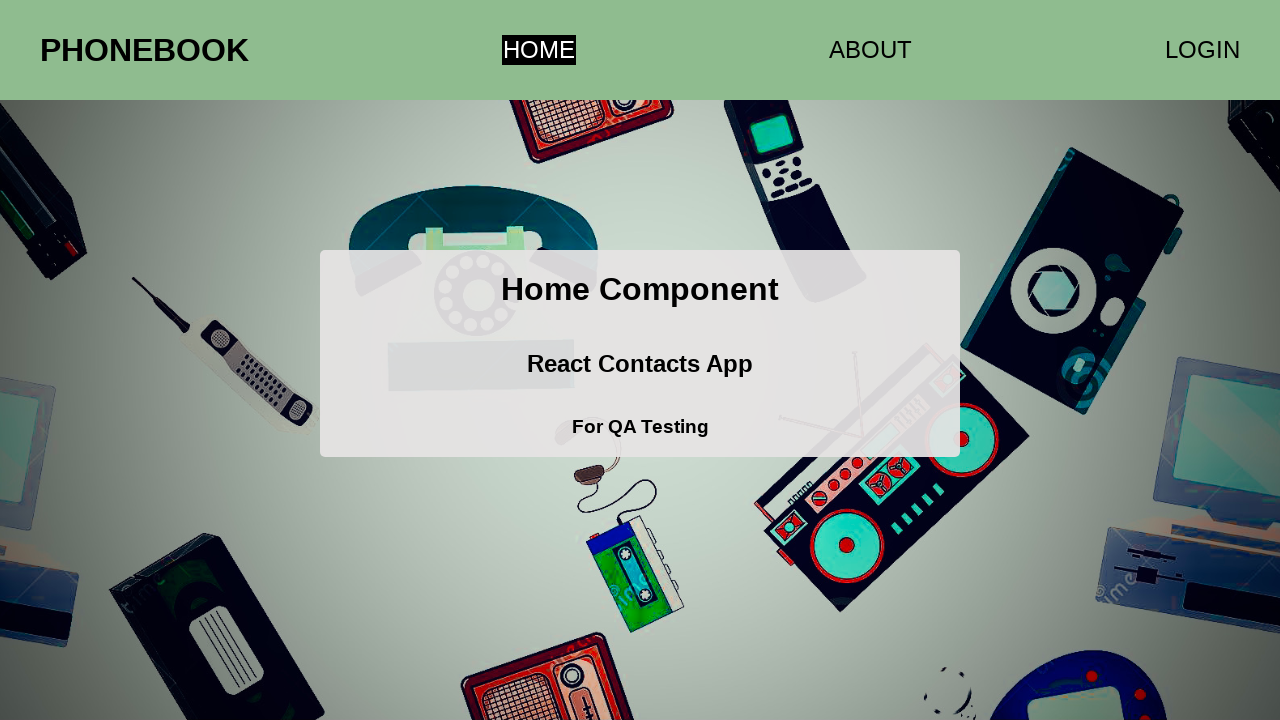

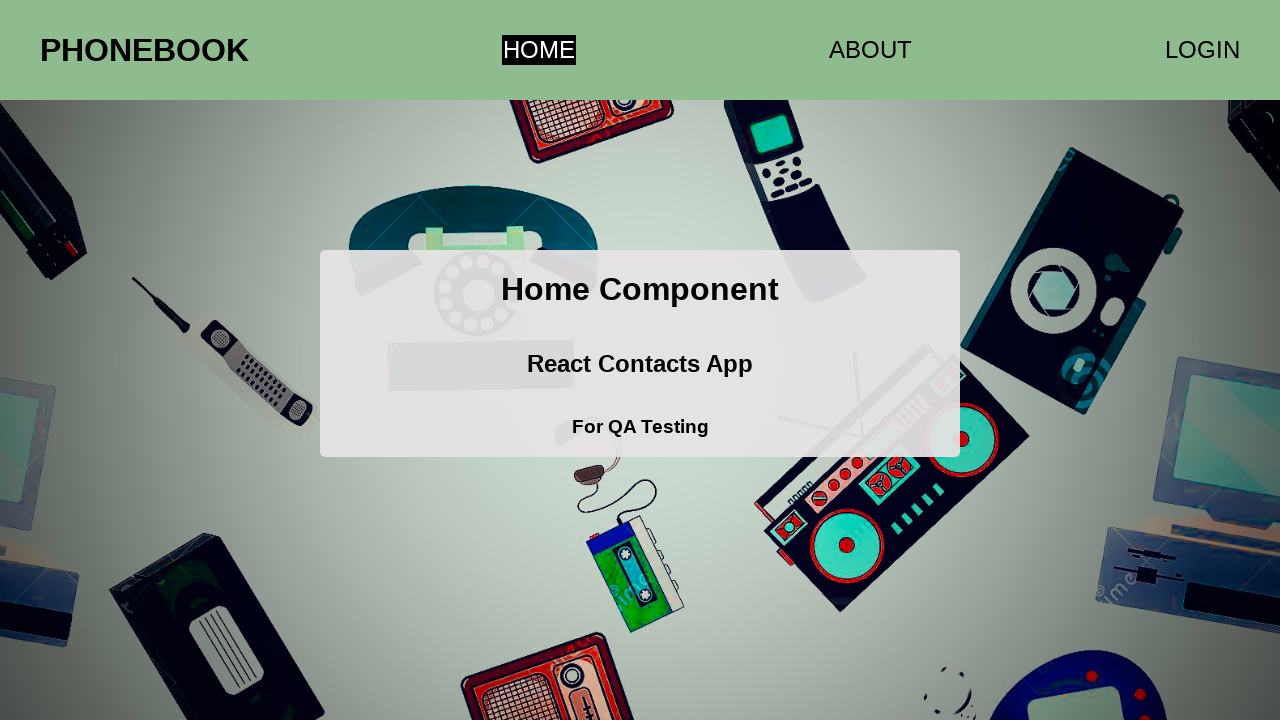